Tests MailChimp signup password validation by entering different password patterns and verifying validation messages

Starting URL: https://login.mailchimp.com/signup/

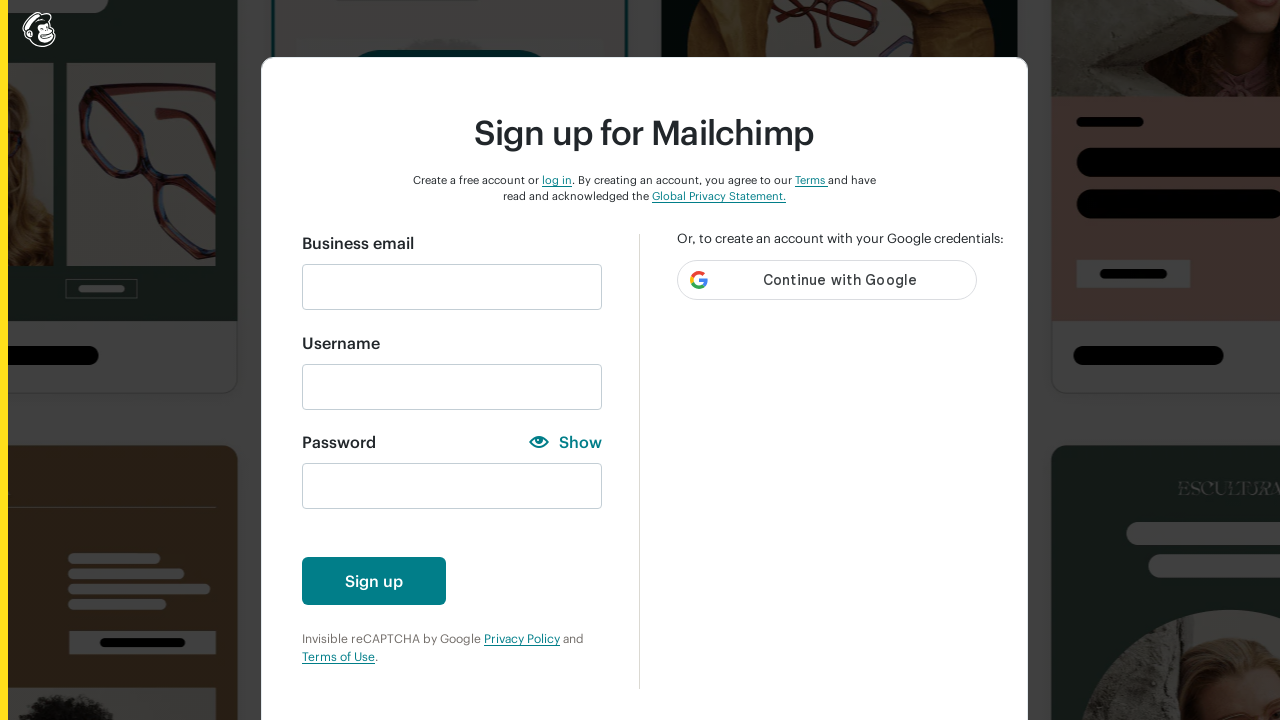

Filled email field with 'automationfc.vn@gmail.com' on input#email
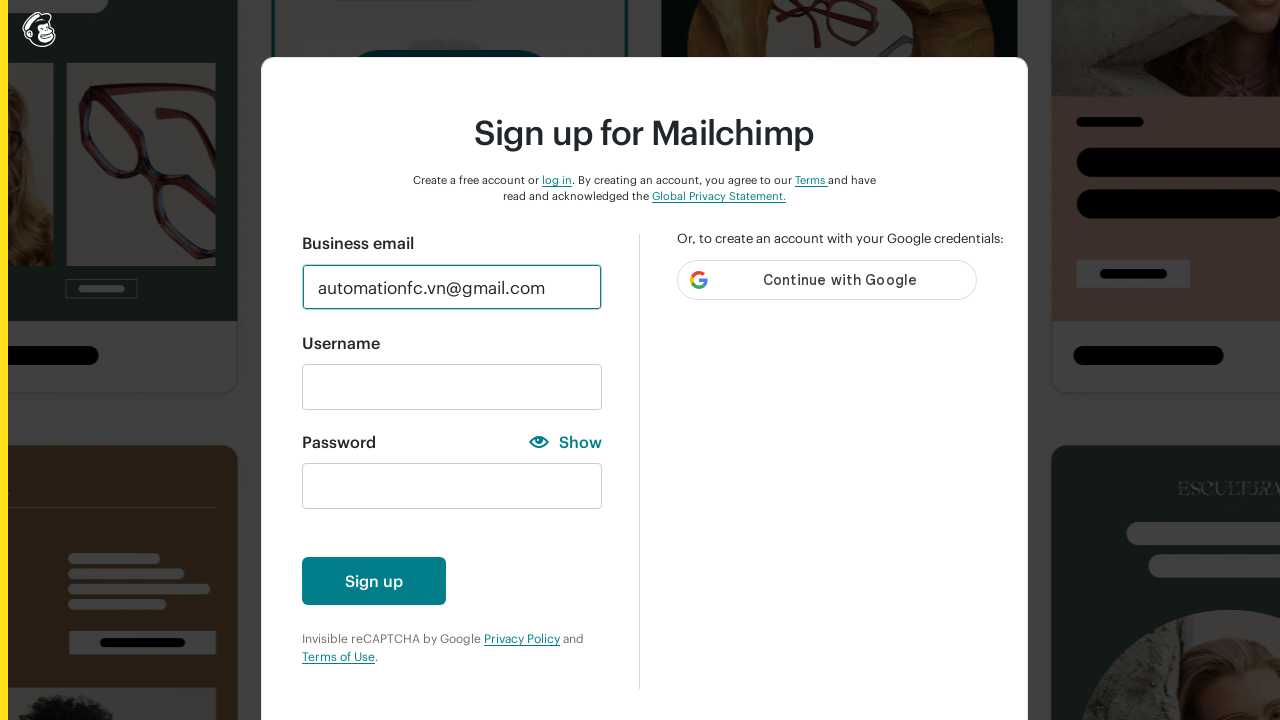

Pressed Tab to move focus from email field on input#email
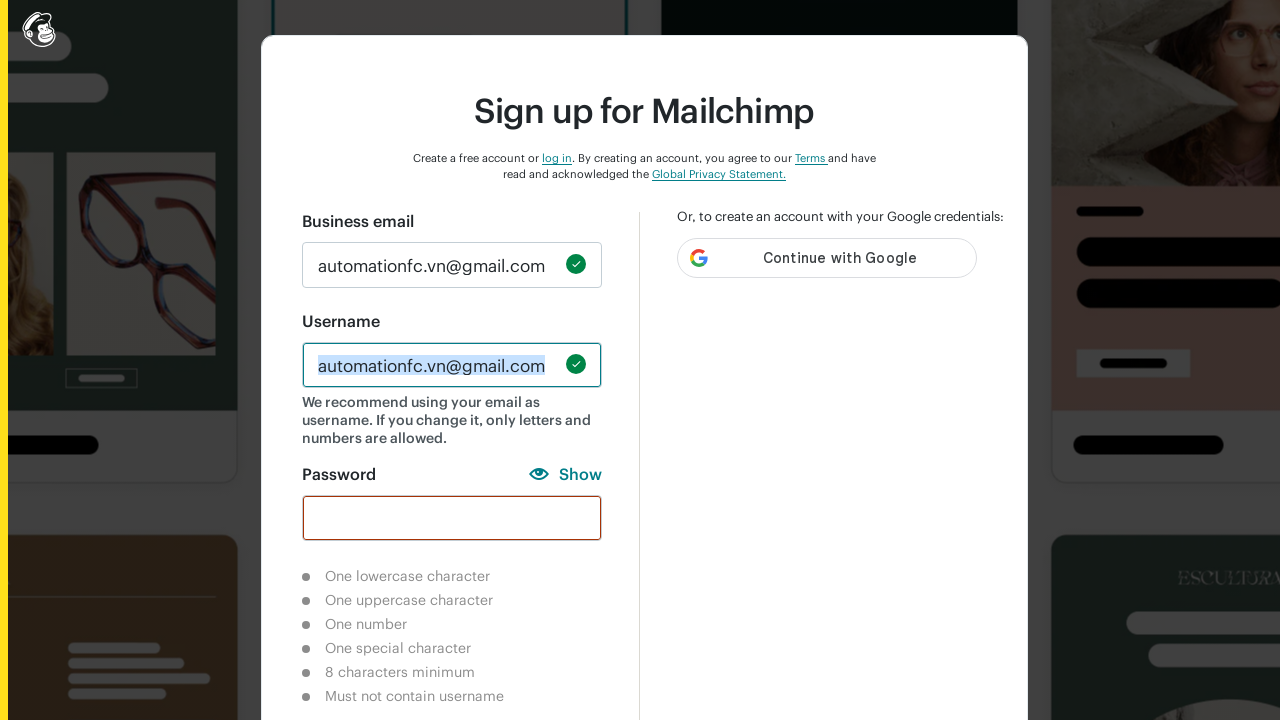

Filled password field with only numbers '12345' on input#new_password
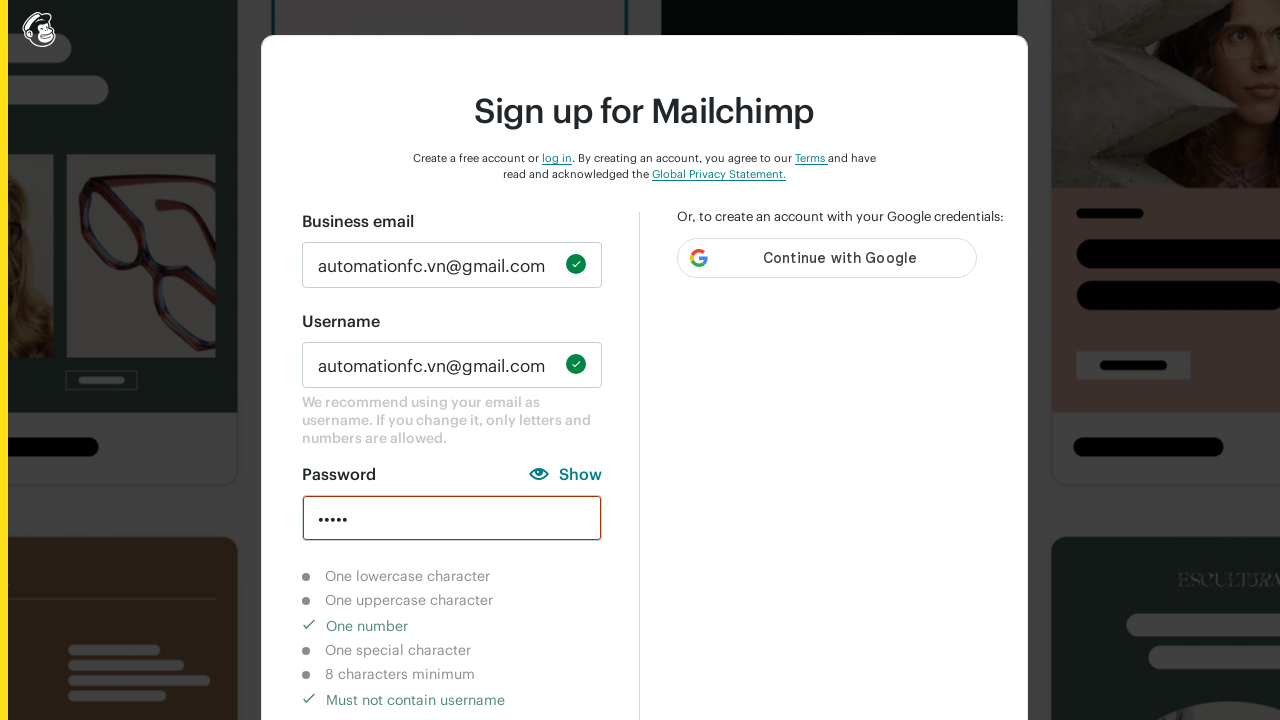

Pressed Tab to trigger password validation for numbers-only pattern on input#new_password
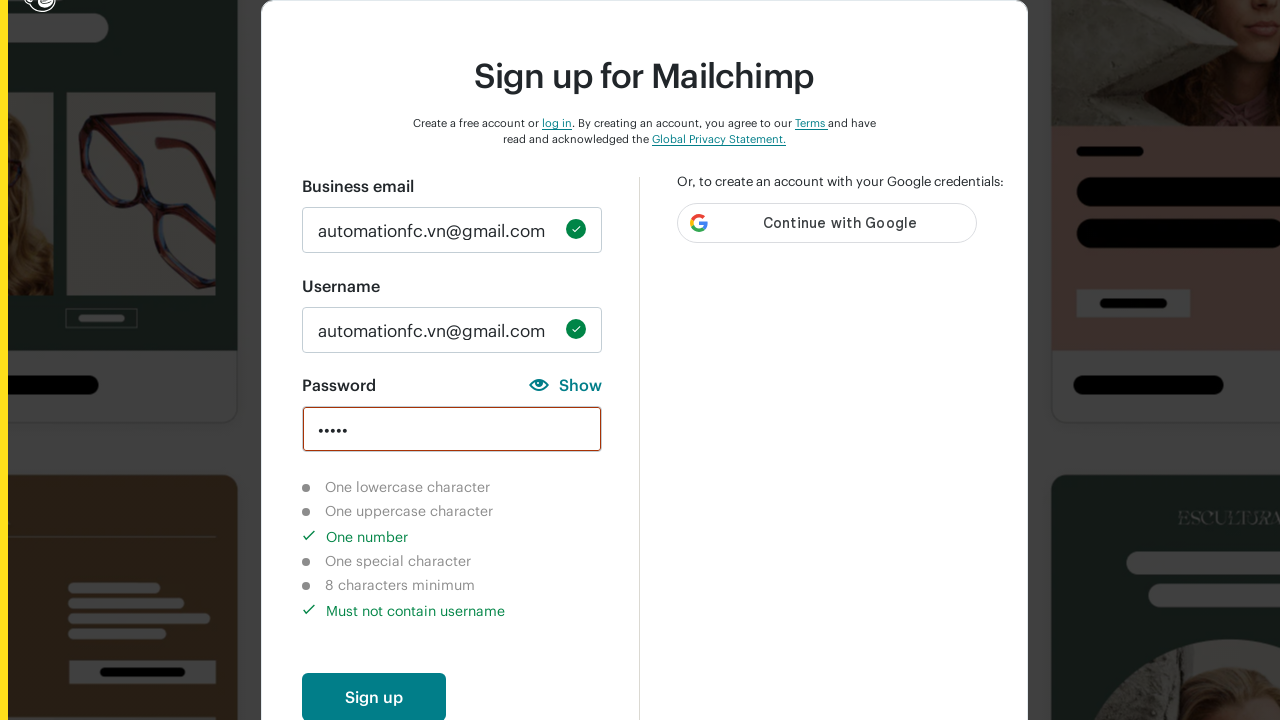

Validation message appeared for missing lowercase character requirement
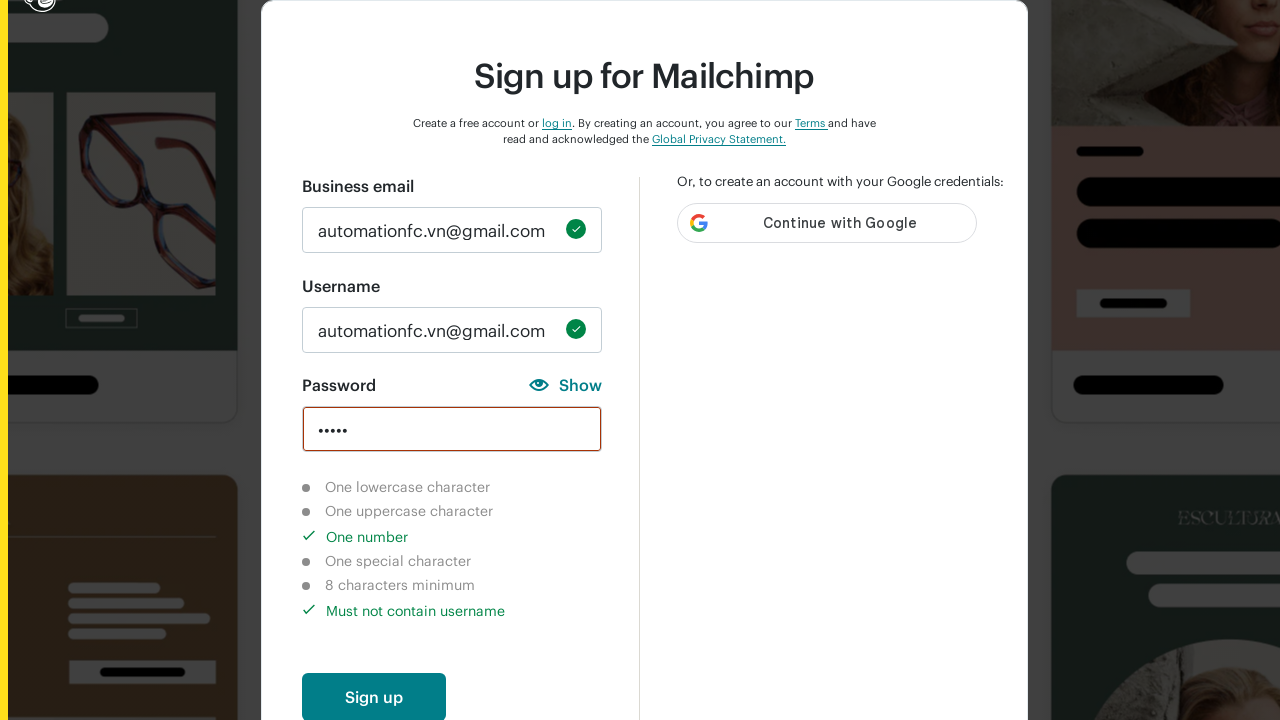

Filled password field with only lowercase 'auto' on input#new_password
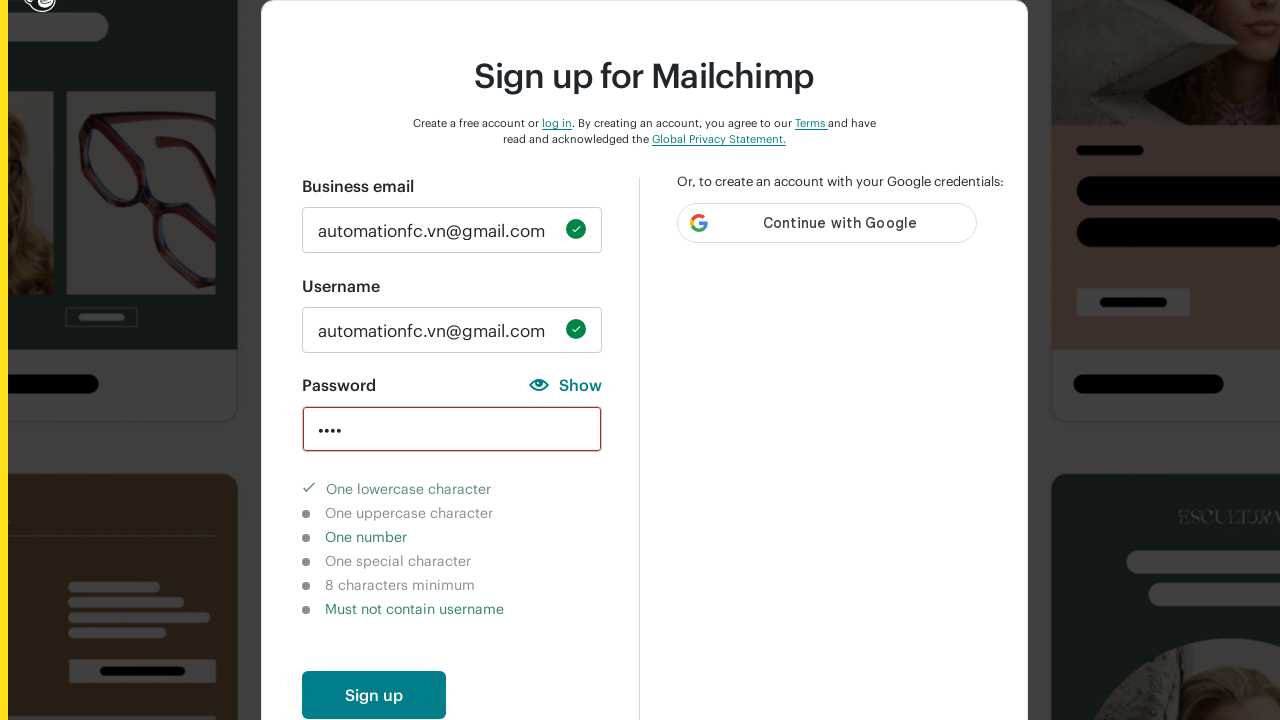

Pressed Tab to trigger password validation for lowercase-only pattern on input#new_password
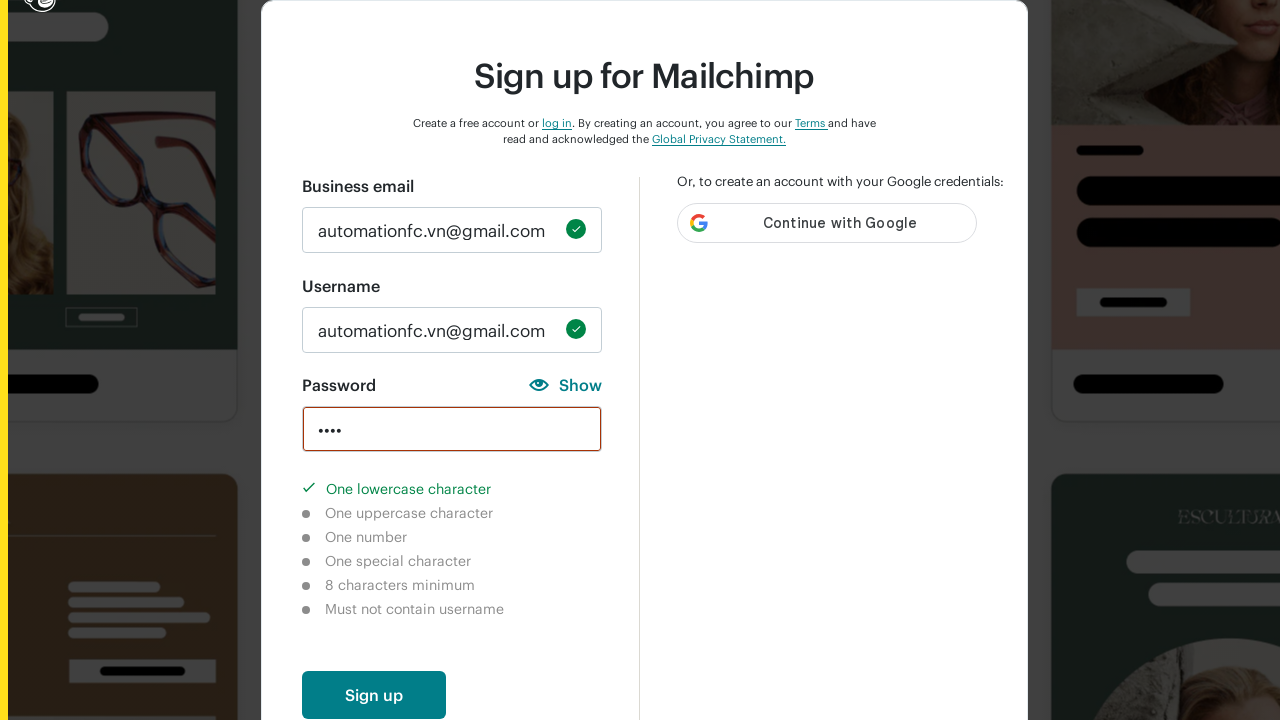

Filled password field with only uppercase 'AUTO' on input#new_password
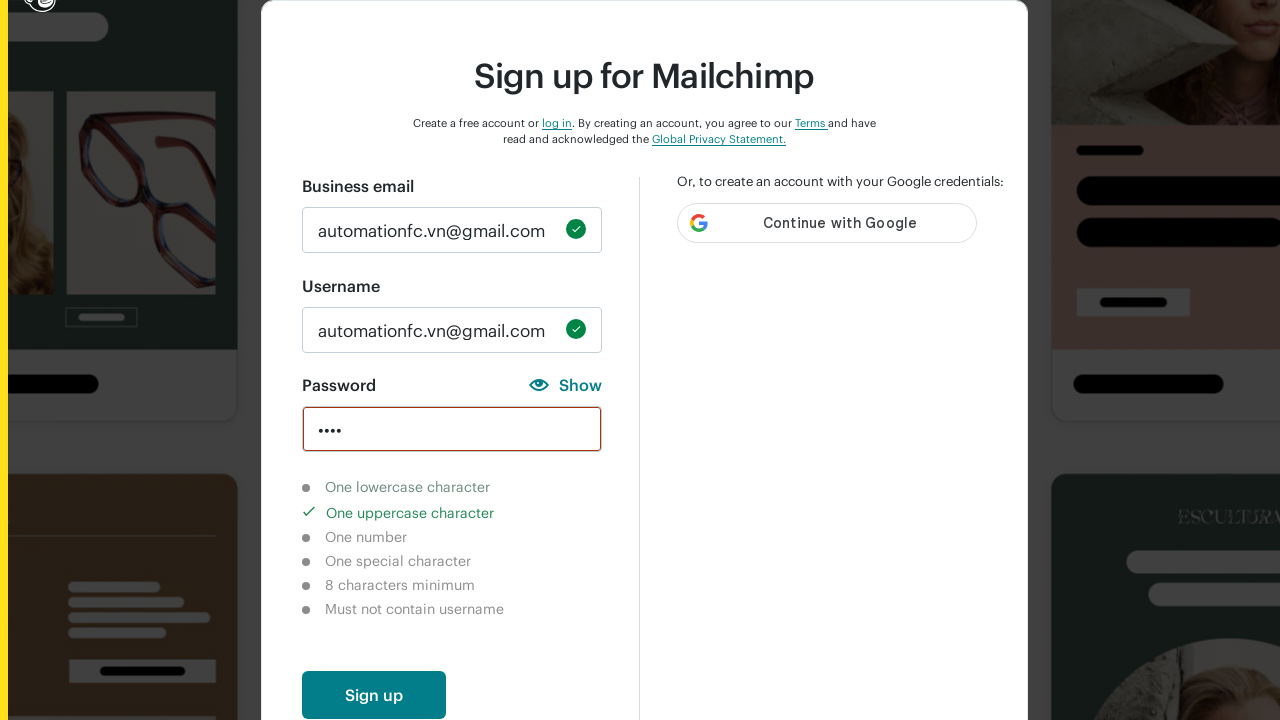

Pressed Tab to trigger password validation for uppercase-only pattern on input#new_password
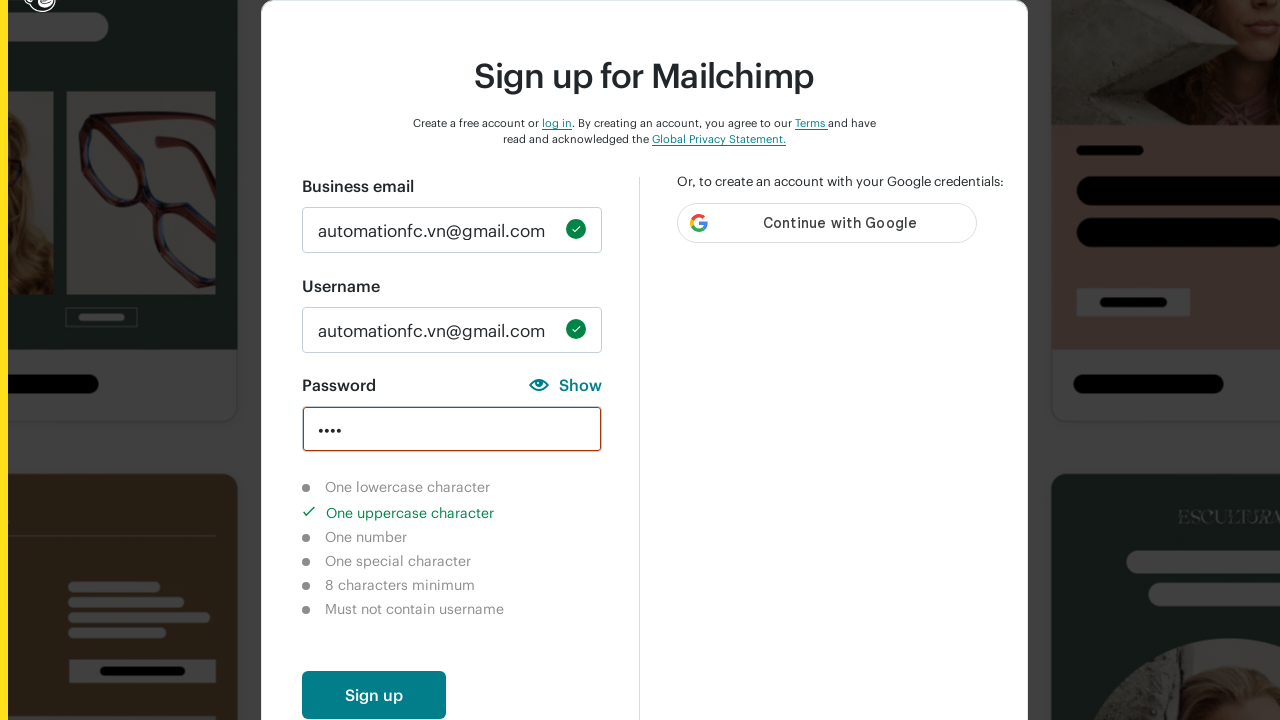

Filled password field with only special characters '$#%^$%#' on input#new_password
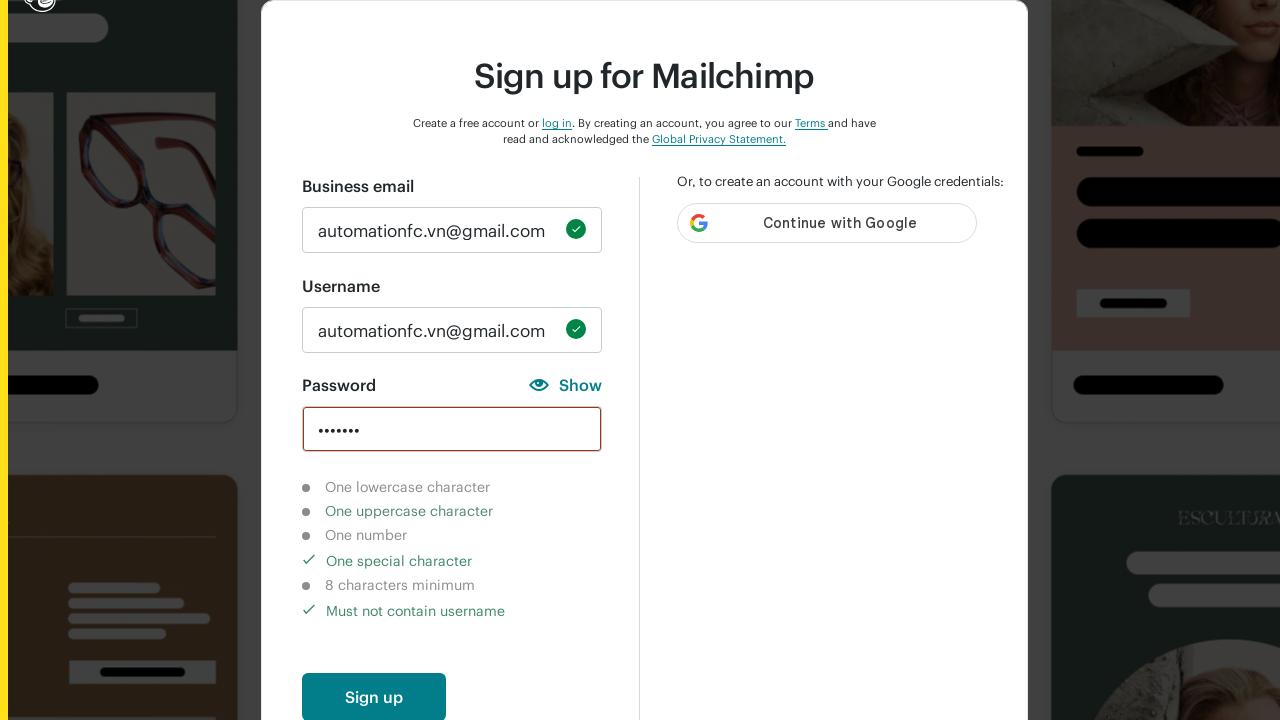

Pressed Tab to trigger password validation for special-characters-only pattern on input#new_password
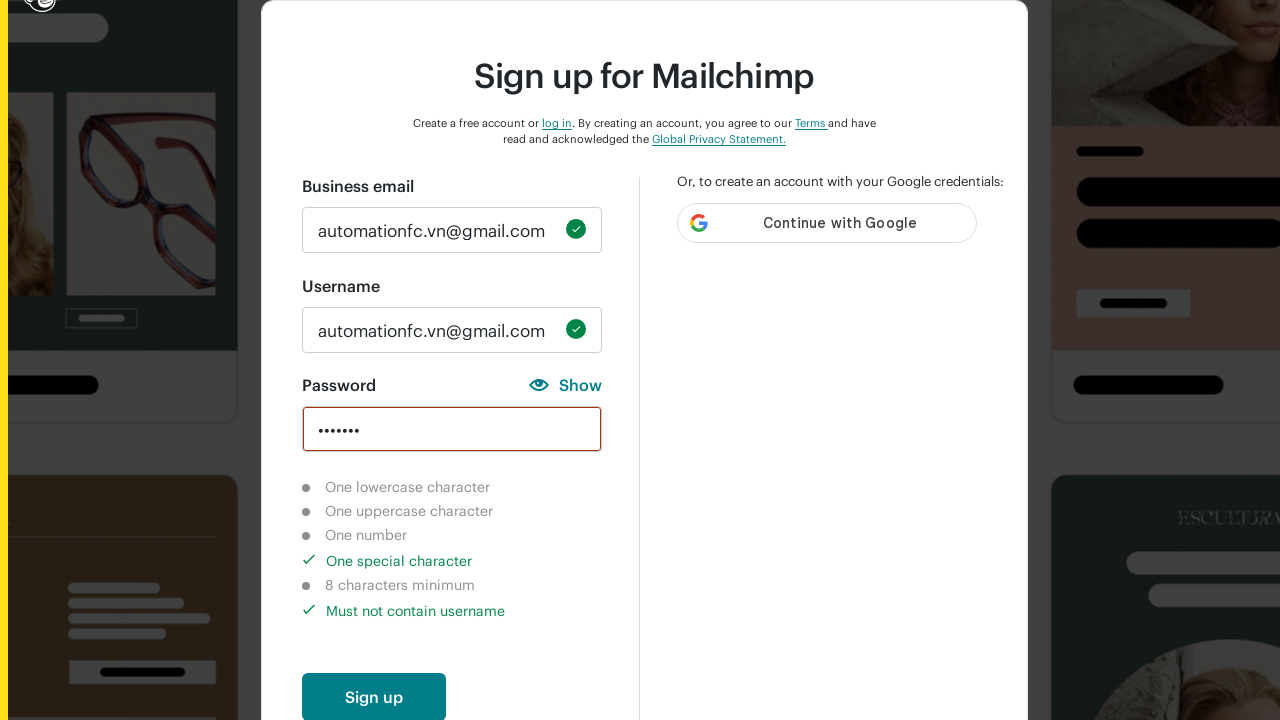

Filled password field with valid password 'Auto123$#@' meeting all requirements on input#new_password
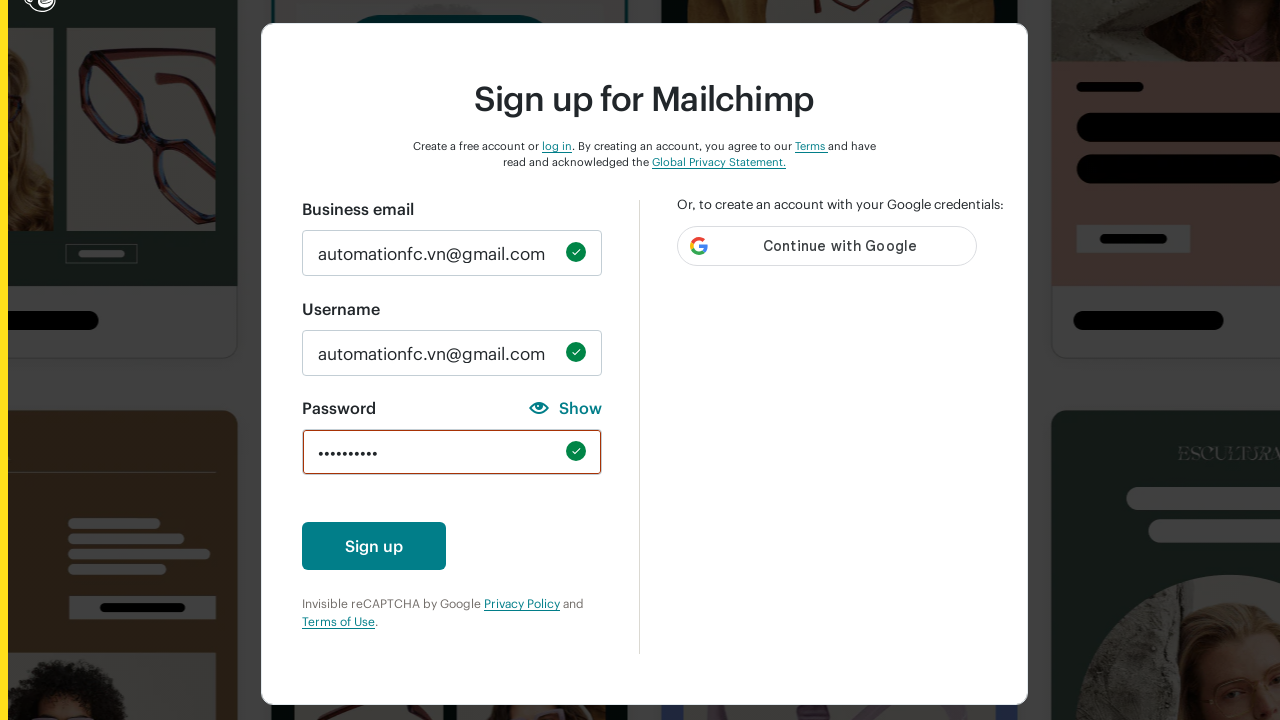

Pressed Tab to validate password with all requirements met on input#new_password
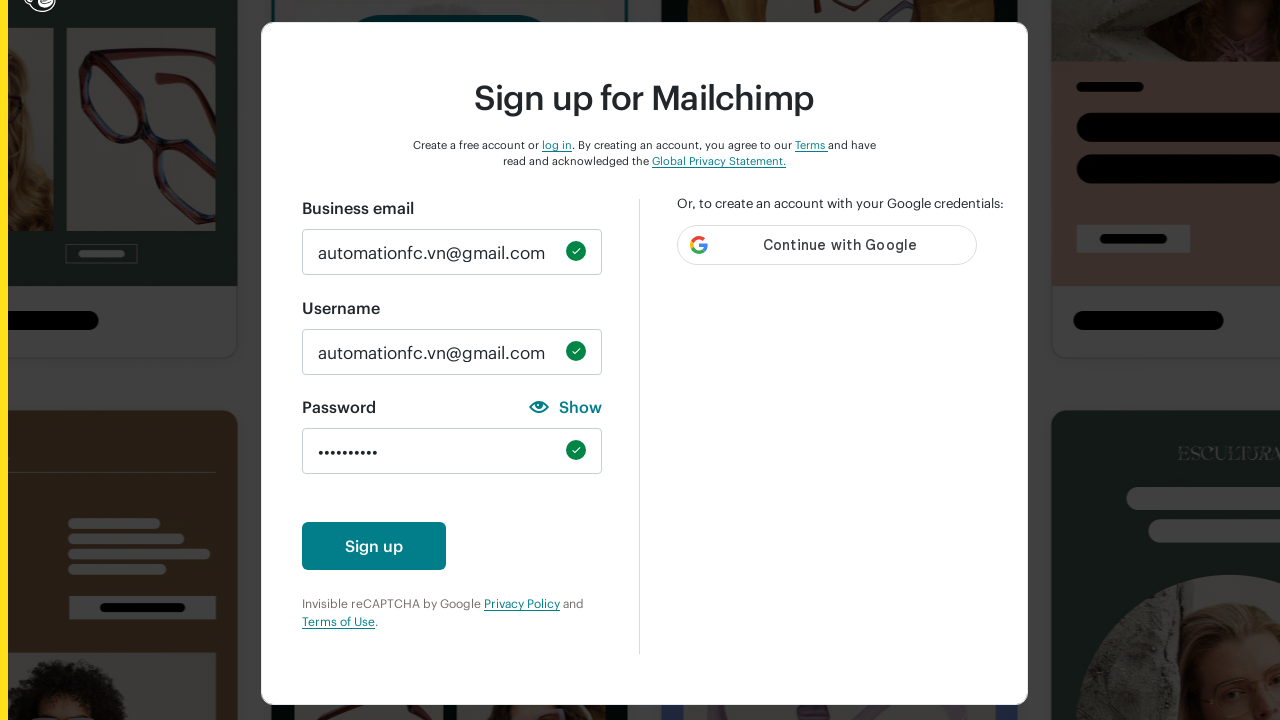

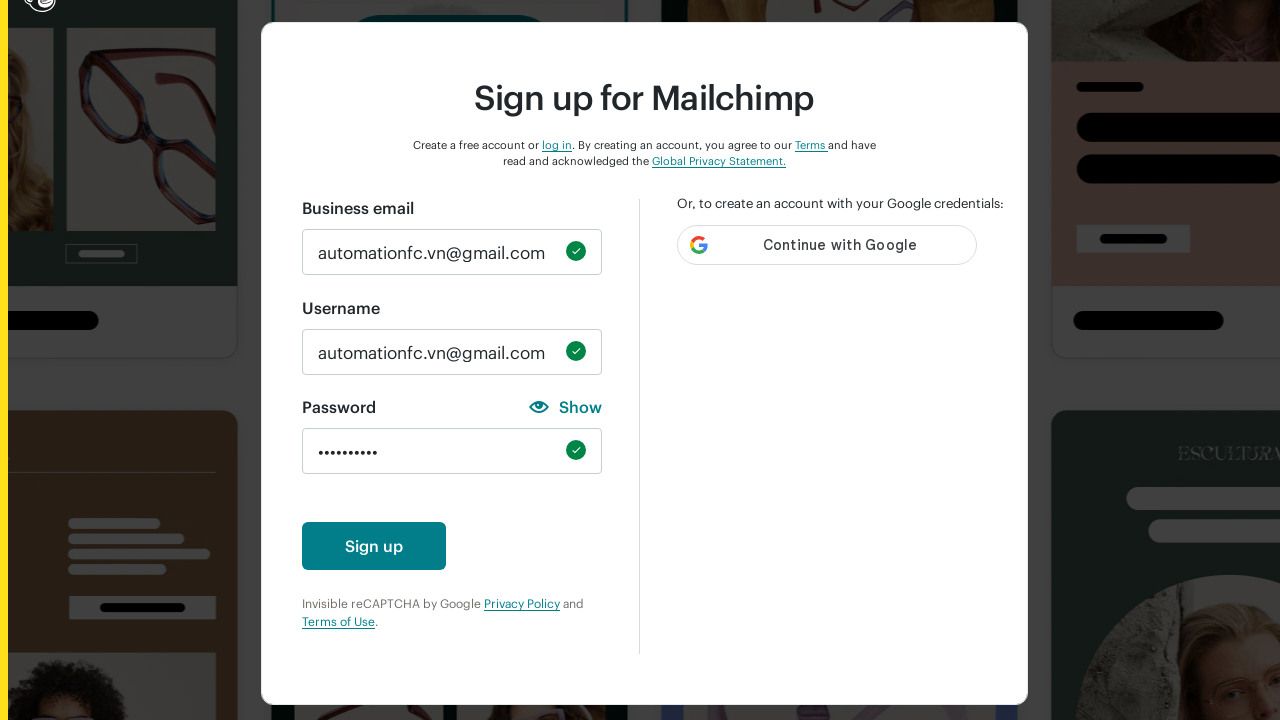